Tests user registration form by filling out all required fields including personal information, address, and account credentials, then submitting the registration.

Starting URL: https://parabank.parasoft.com/parabank/register.htm

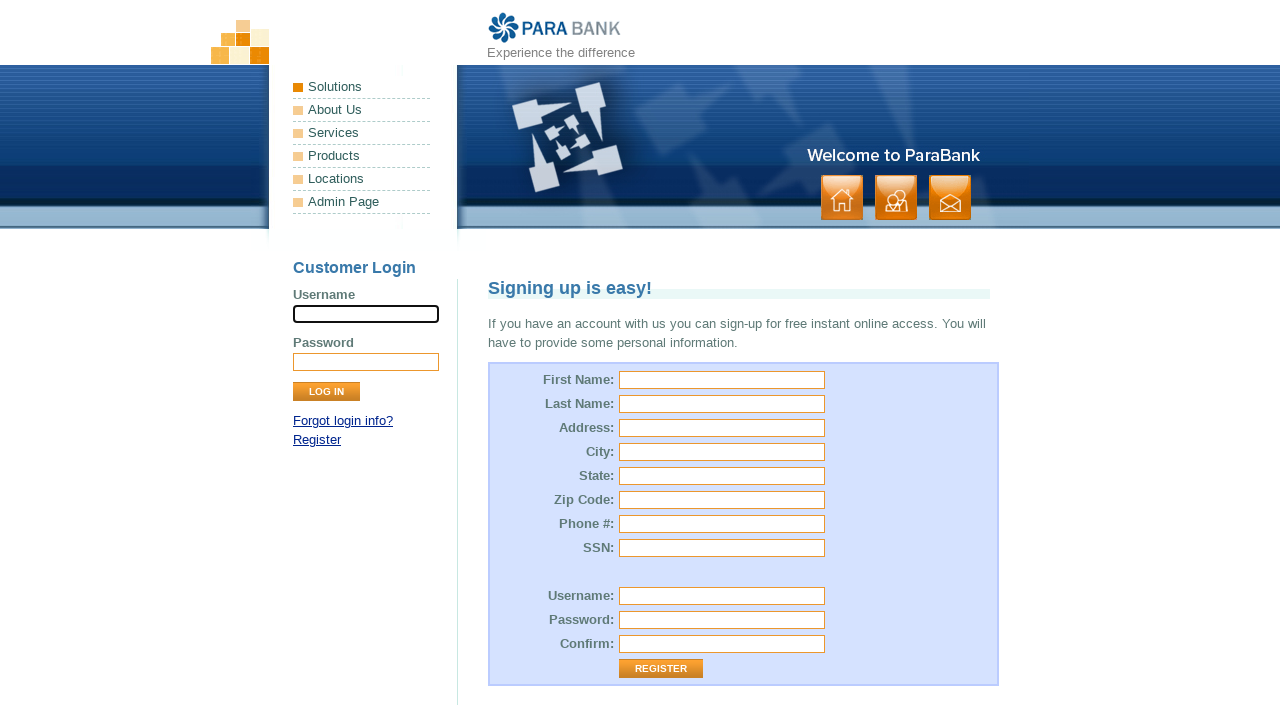

Filled first name field with 'John' on #customer\.firstName
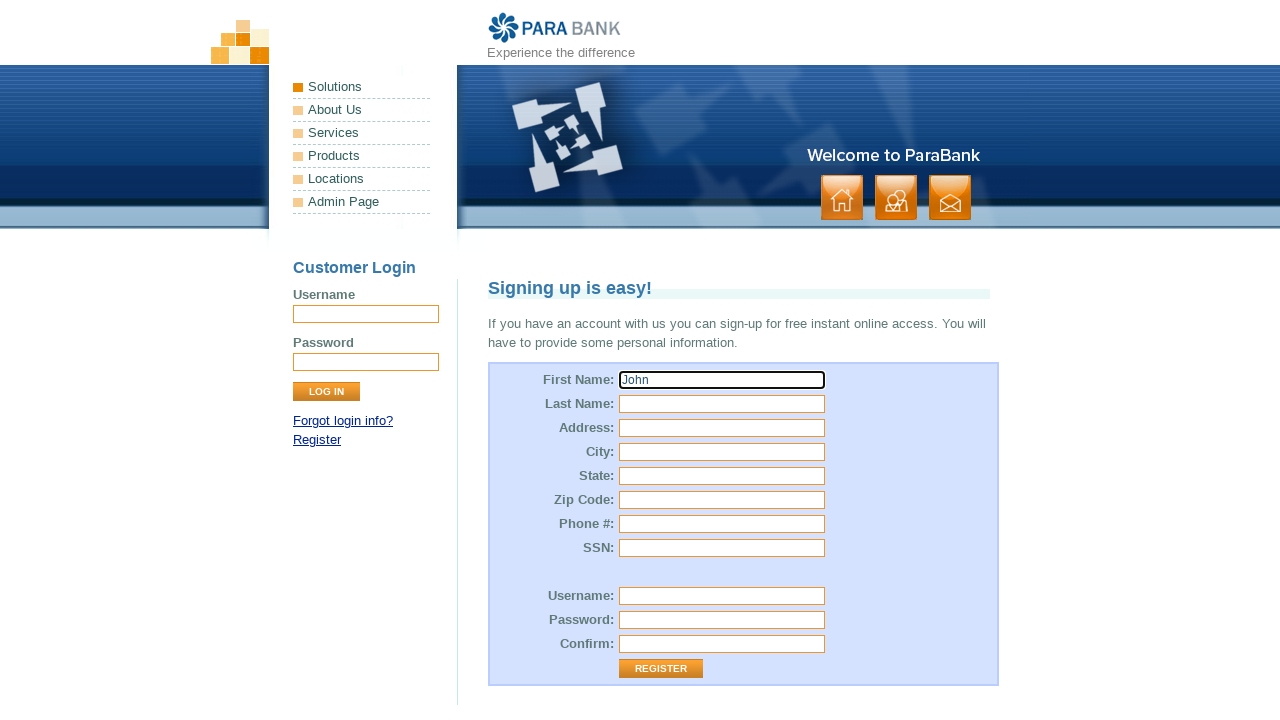

Filled last name field with 'Smith' on #customer\.lastName
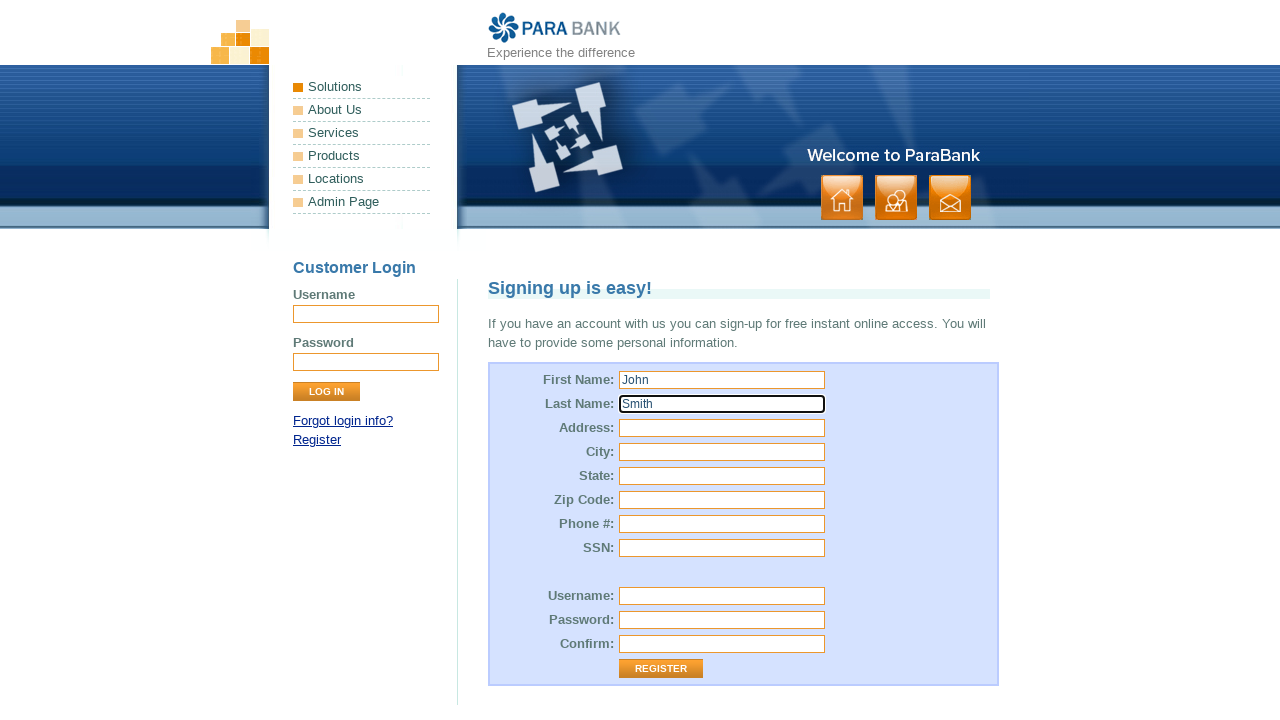

Filled street address field with '123 Main Street' on input[name='customer.address.street']
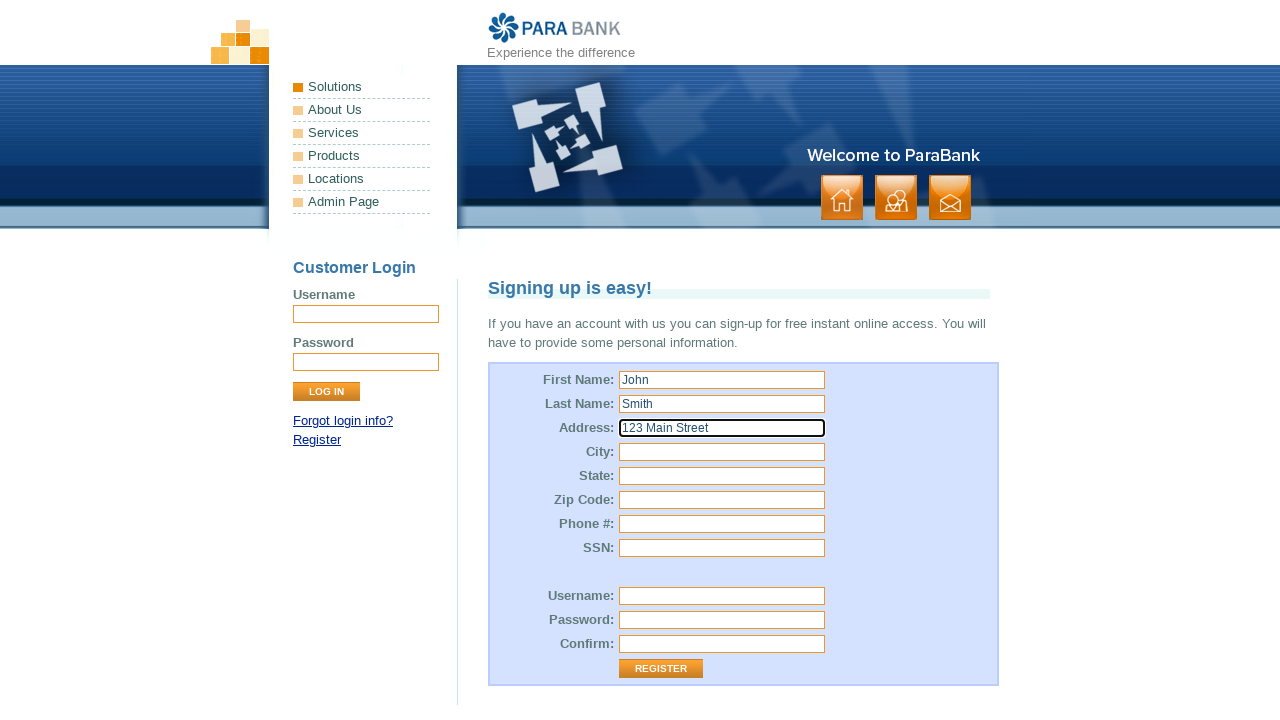

Filled city field with 'Springfield' on input[name='customer.address.city']
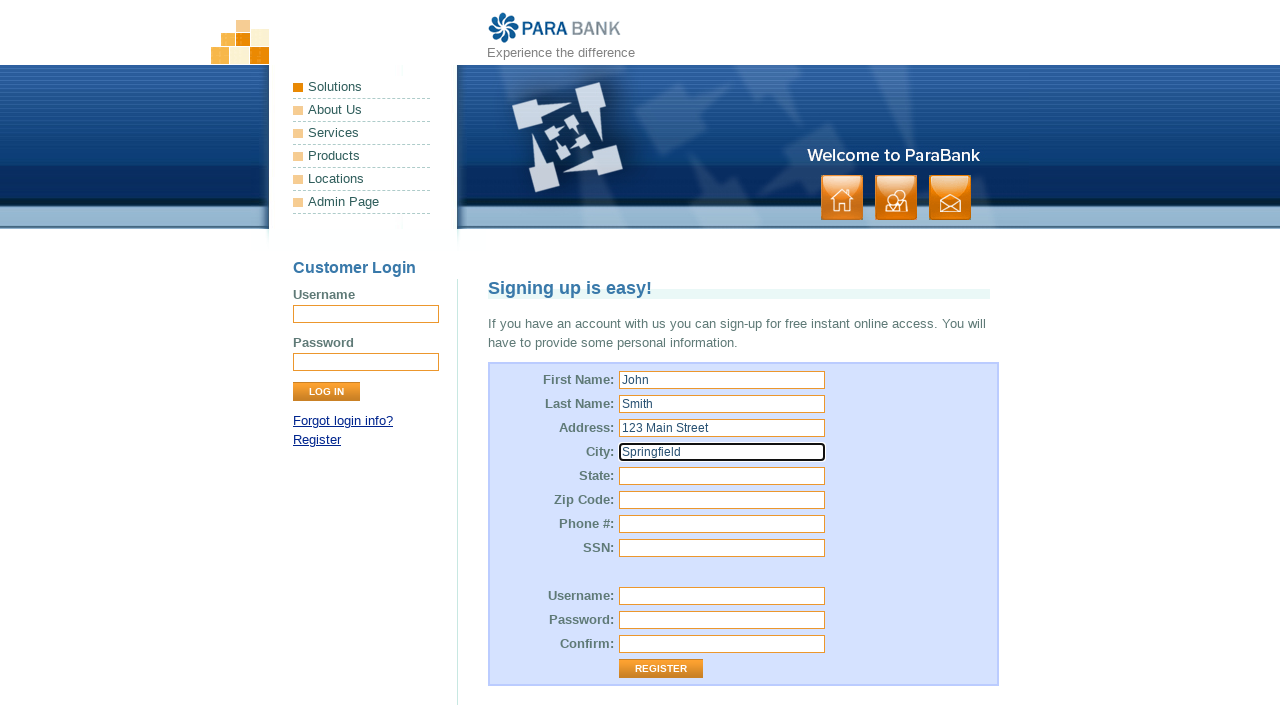

Filled state field with 'IL' on #customer\.address\.state
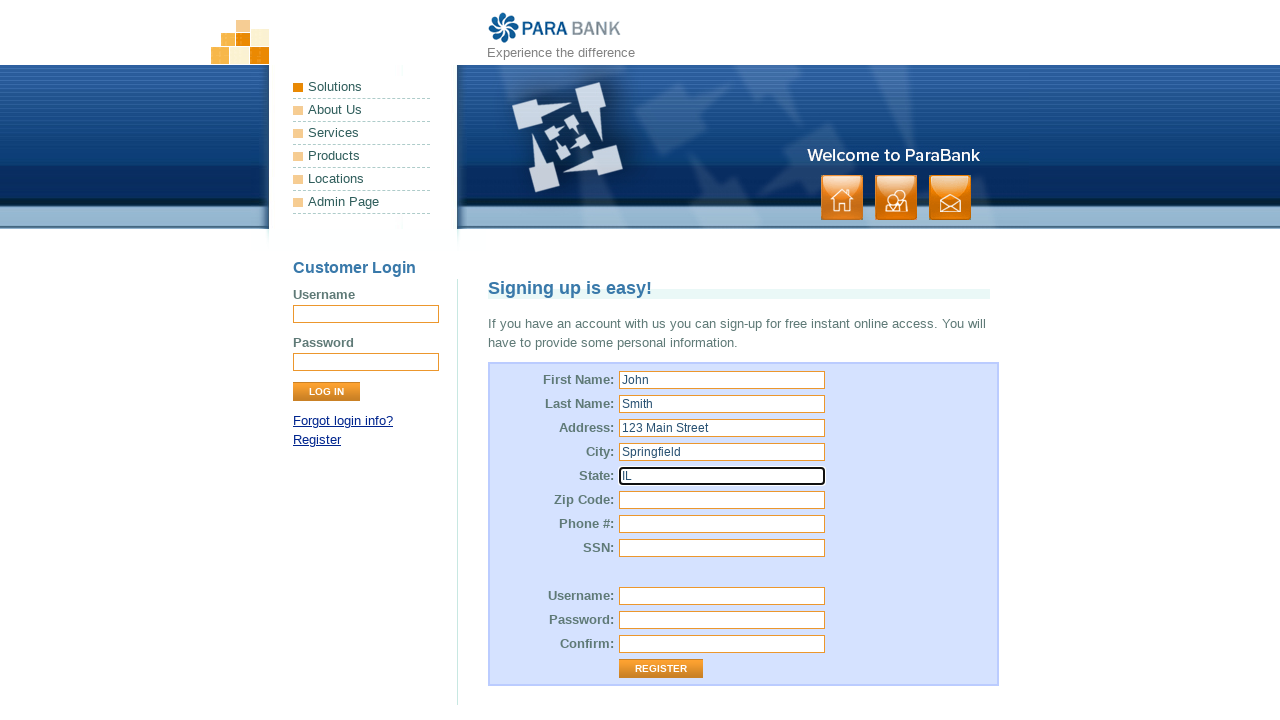

Filled zip code field with '62701' on input[name='customer.address.zipCode']
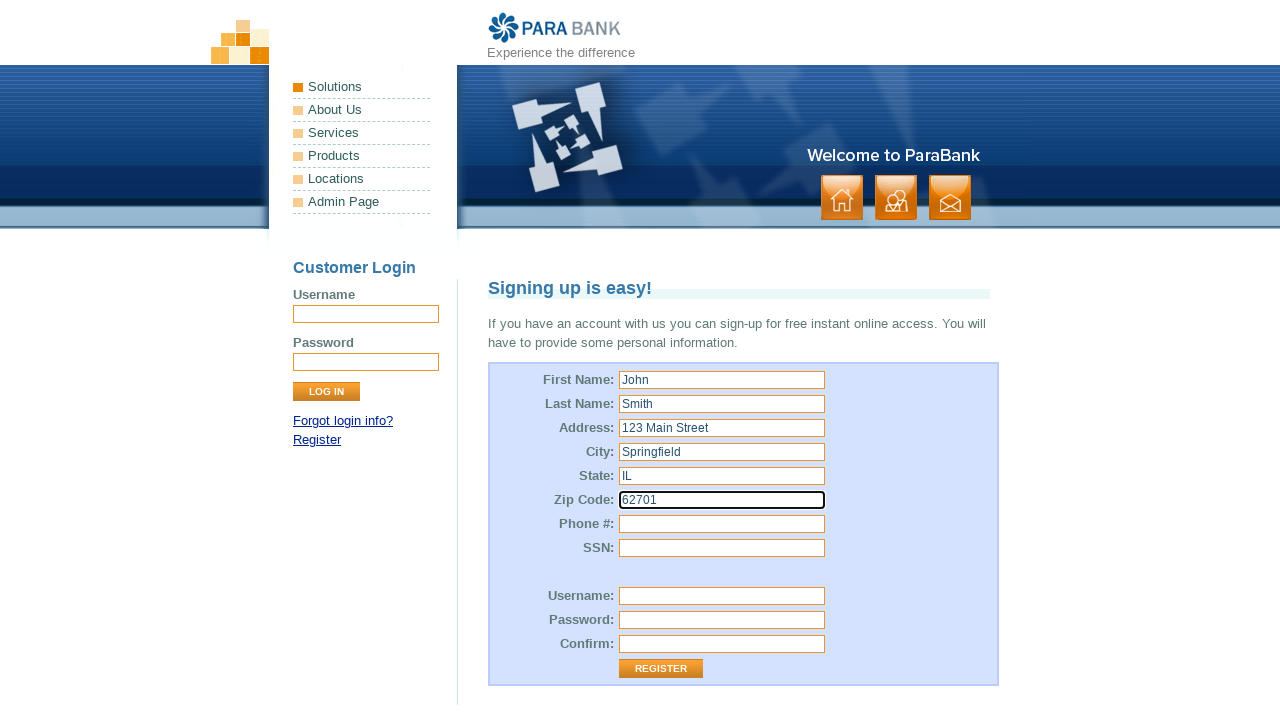

Filled phone number field with '5551234567' on input[name='customer.phoneNumber']
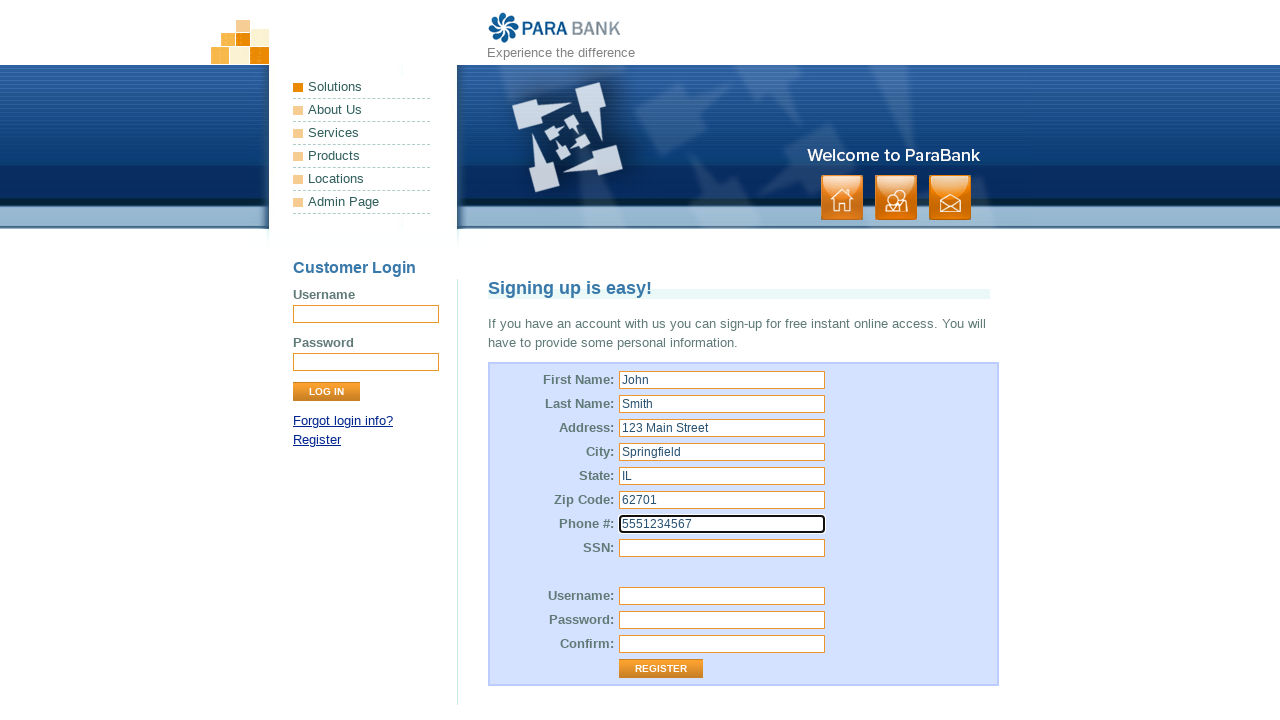

Filled SSN field with '123-45-6789' on input[name='customer.ssn']
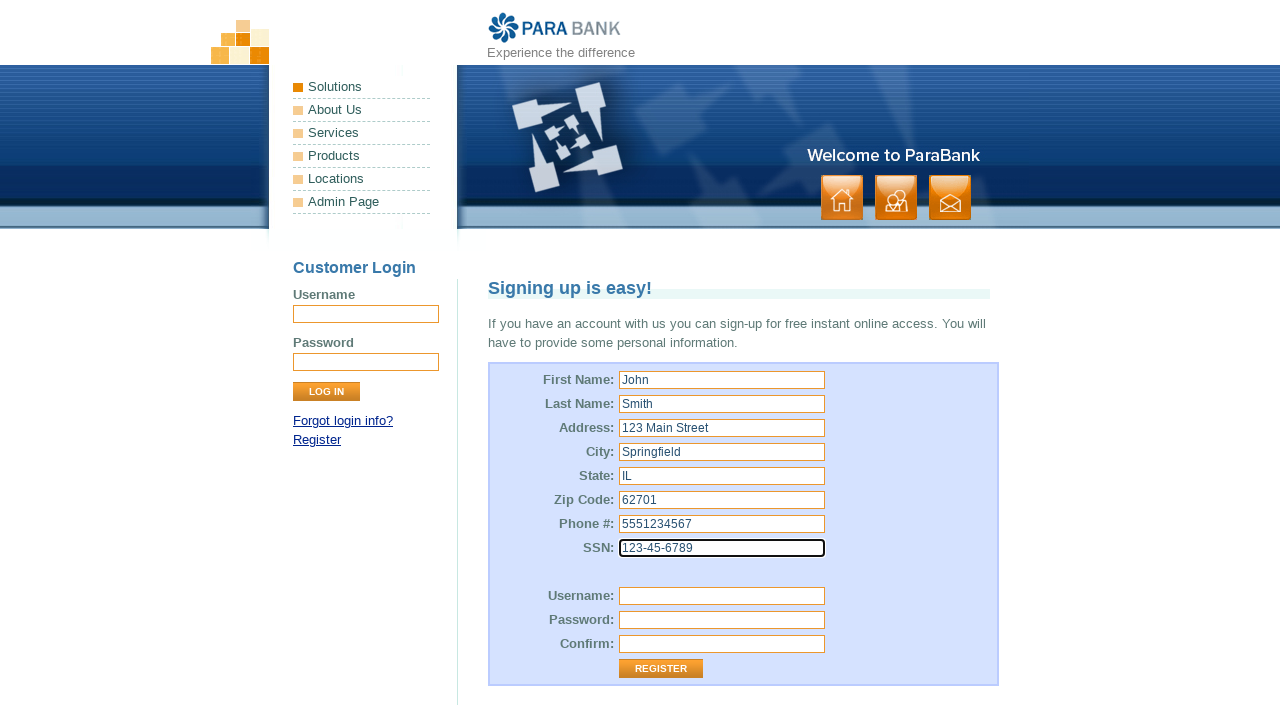

Filled username field with 'testuser456' on input[name='customer.username']
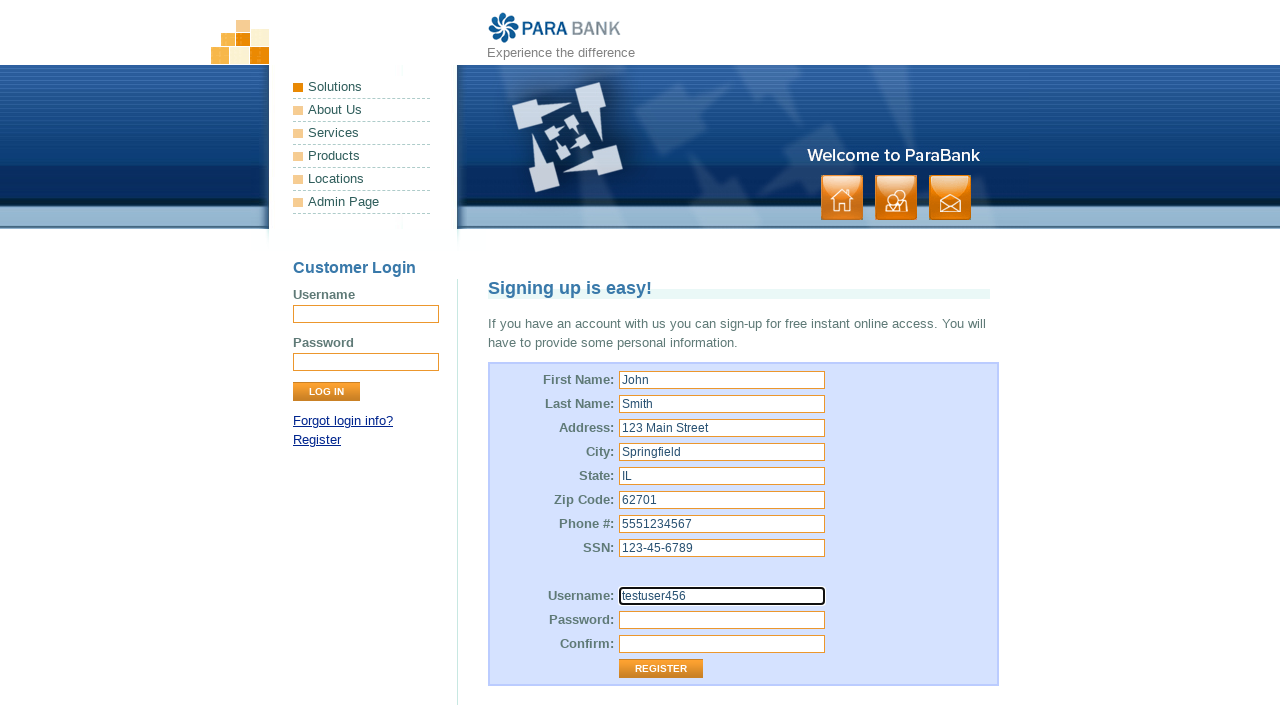

Filled password field with 'SecurePass123' on input[name='customer.password']
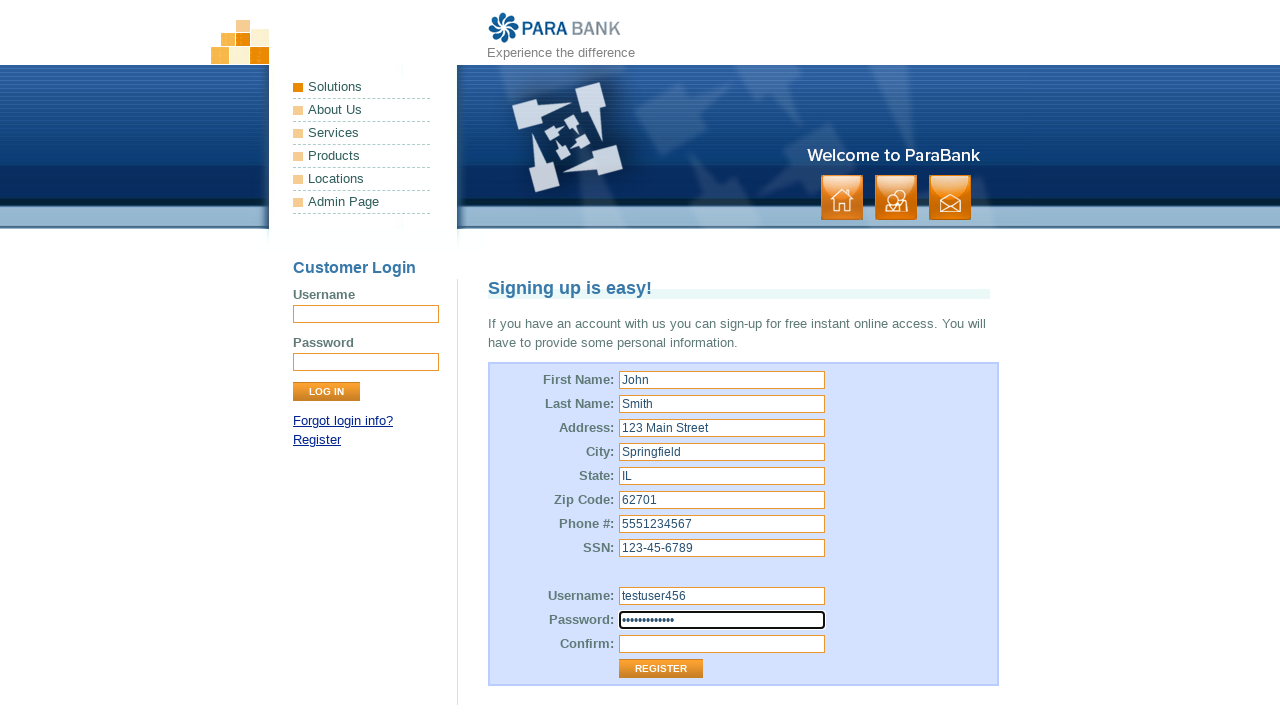

Filled repeated password field with 'SecurePass123' on input[name='repeatedPassword']
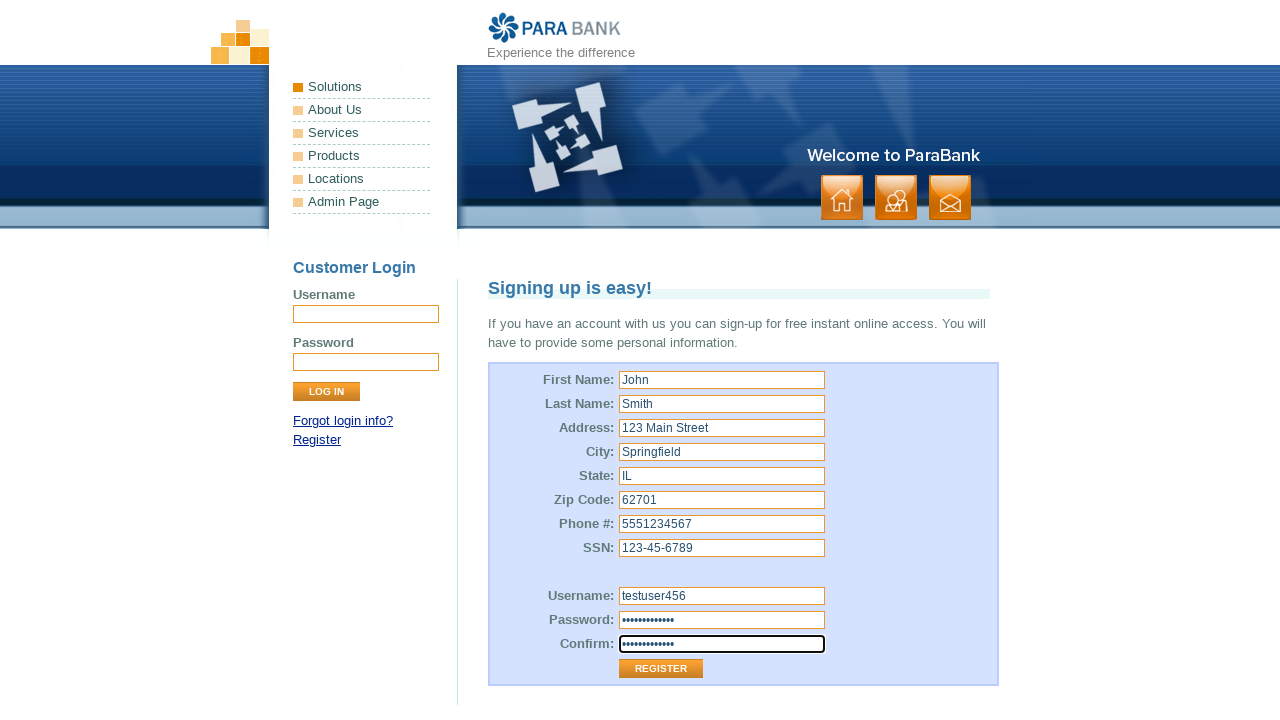

Clicked submit button to complete registration at (896, 198) on .button
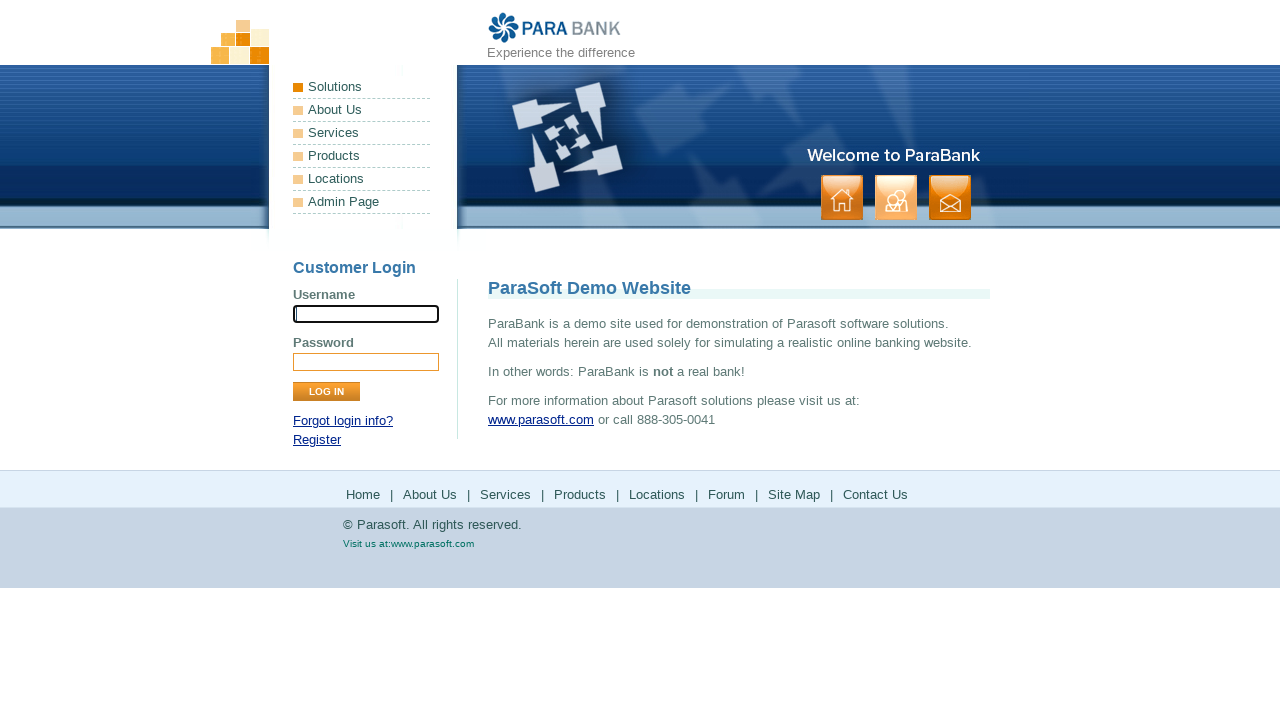

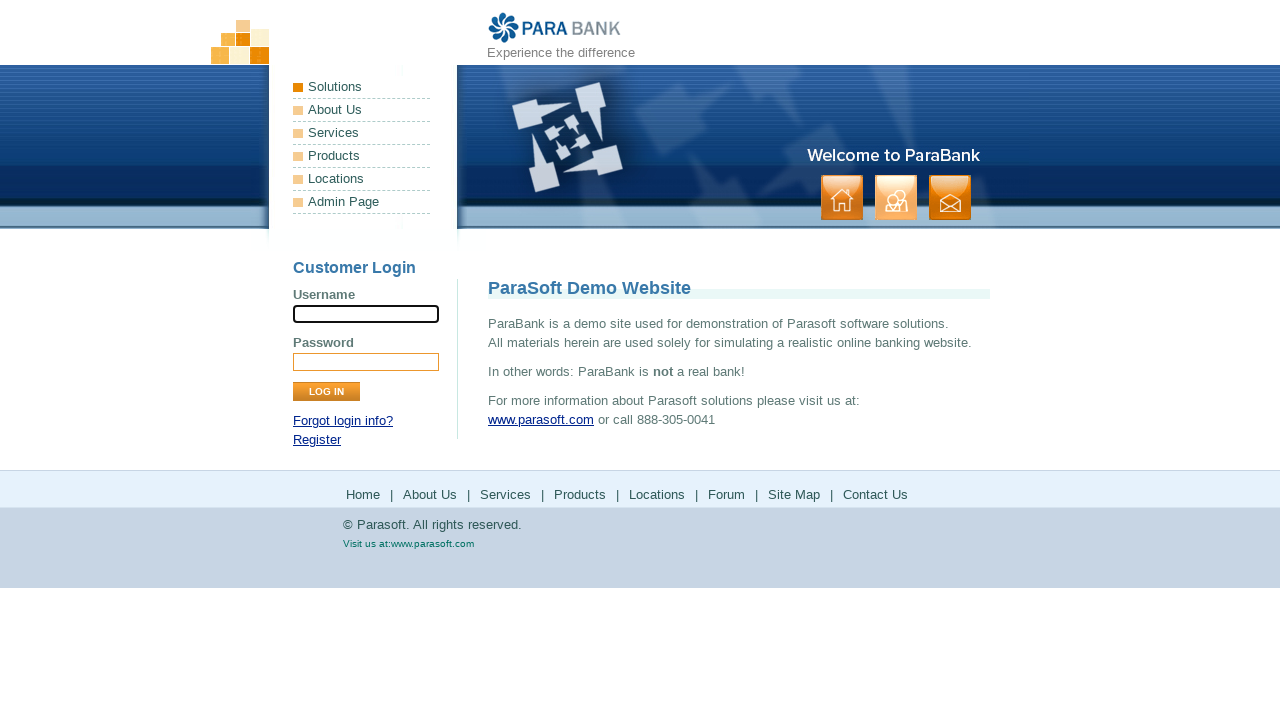